Waits for price to change to $100, clicks book button, then solves math captcha

Starting URL: http://suninjuly.github.io/explicit_wait2.html

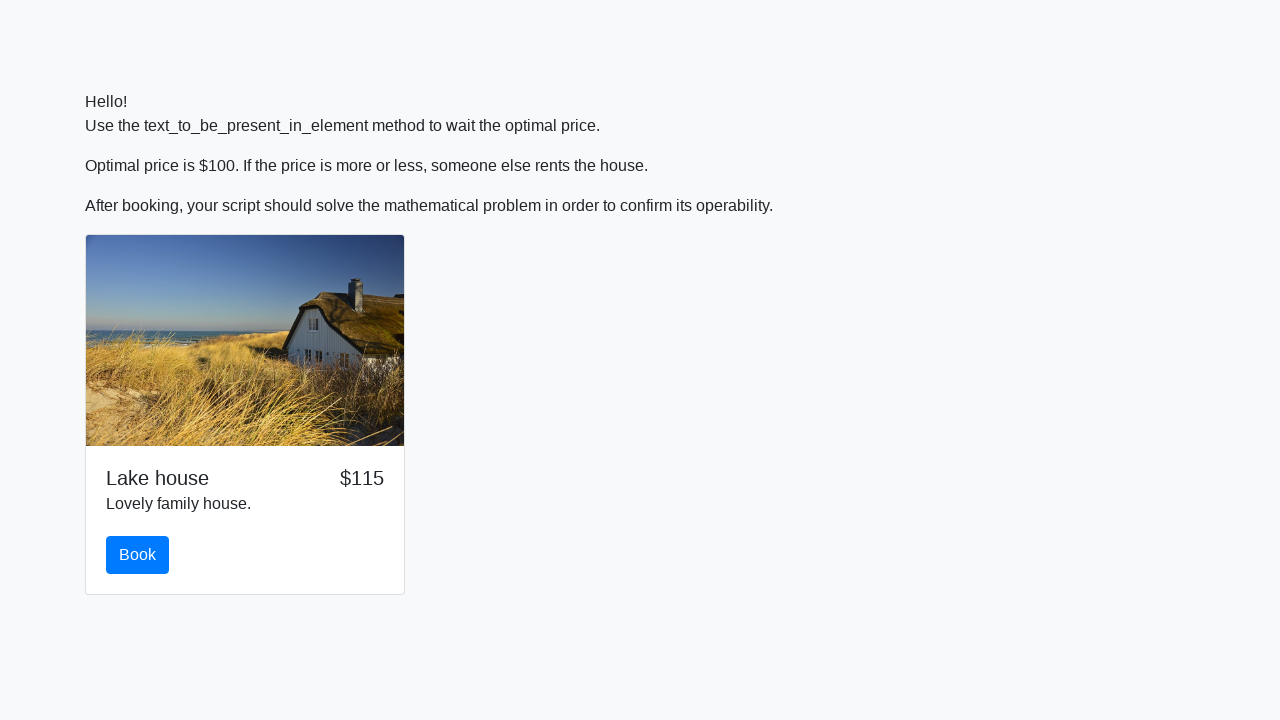

Waited for price to change to $100
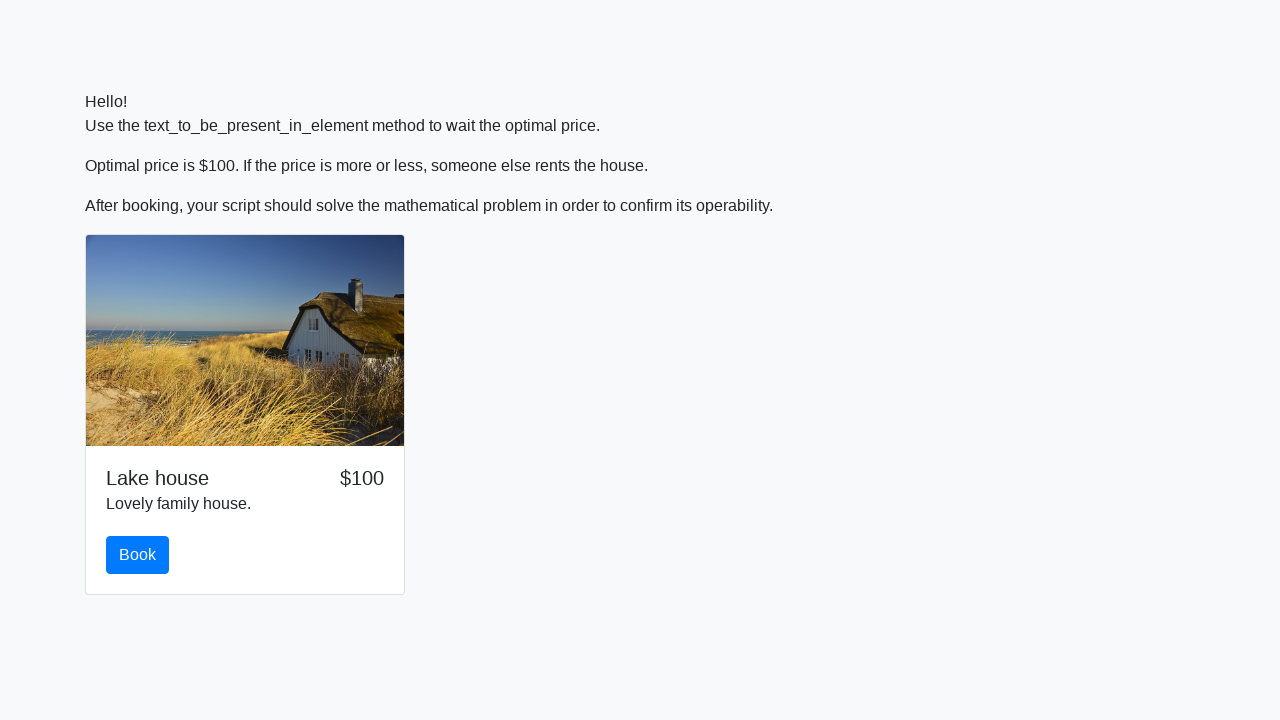

Clicked book button at (138, 555) on button.btn
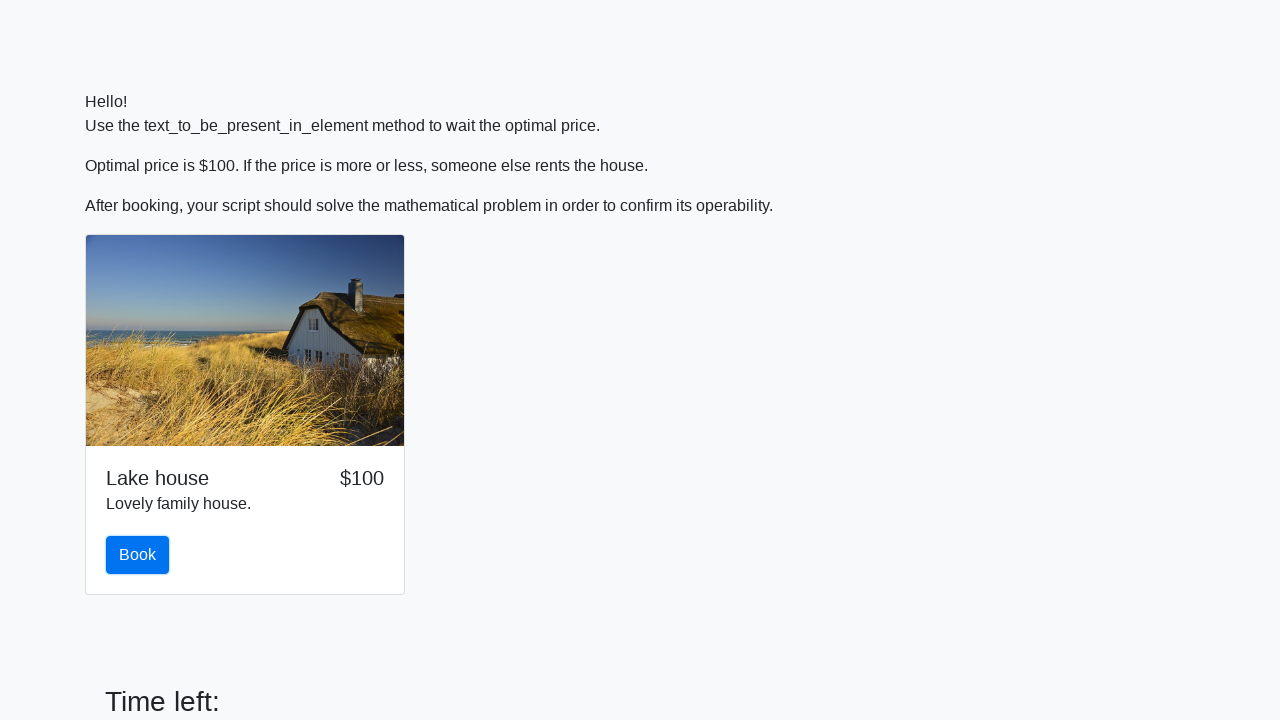

Read x value from captcha: 827
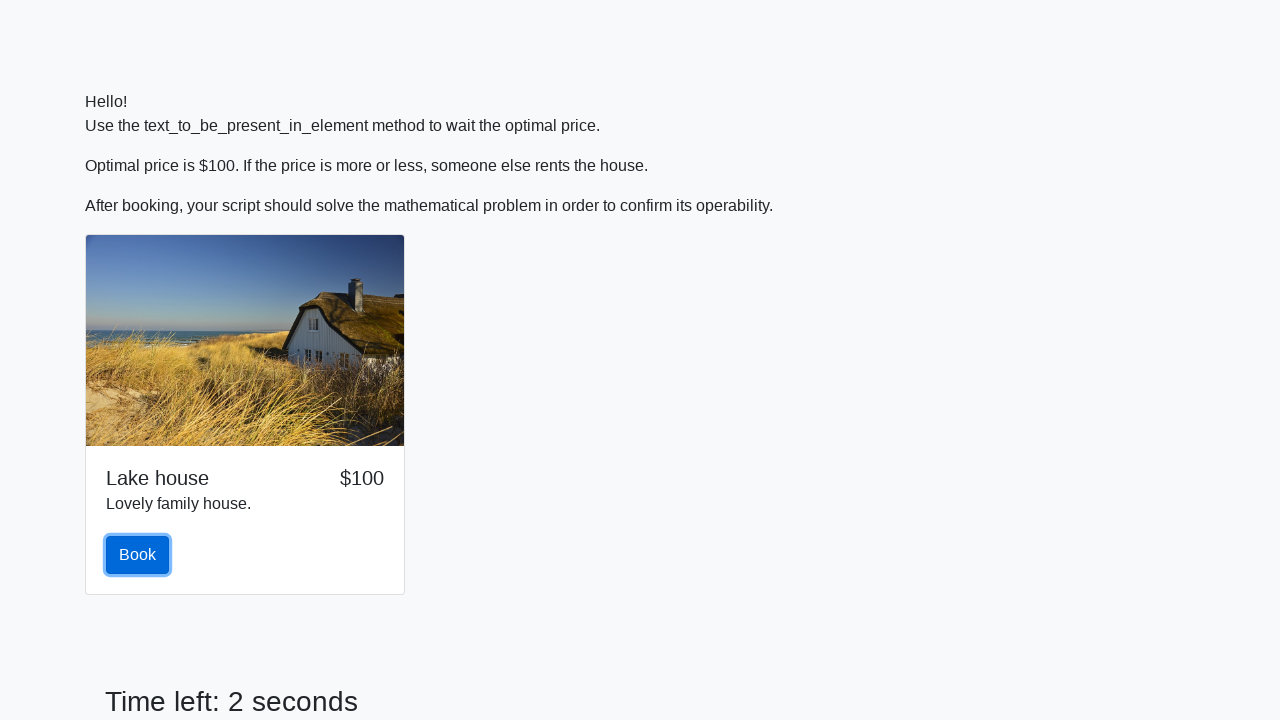

Calculated math captcha answer: 2.1134683976245334
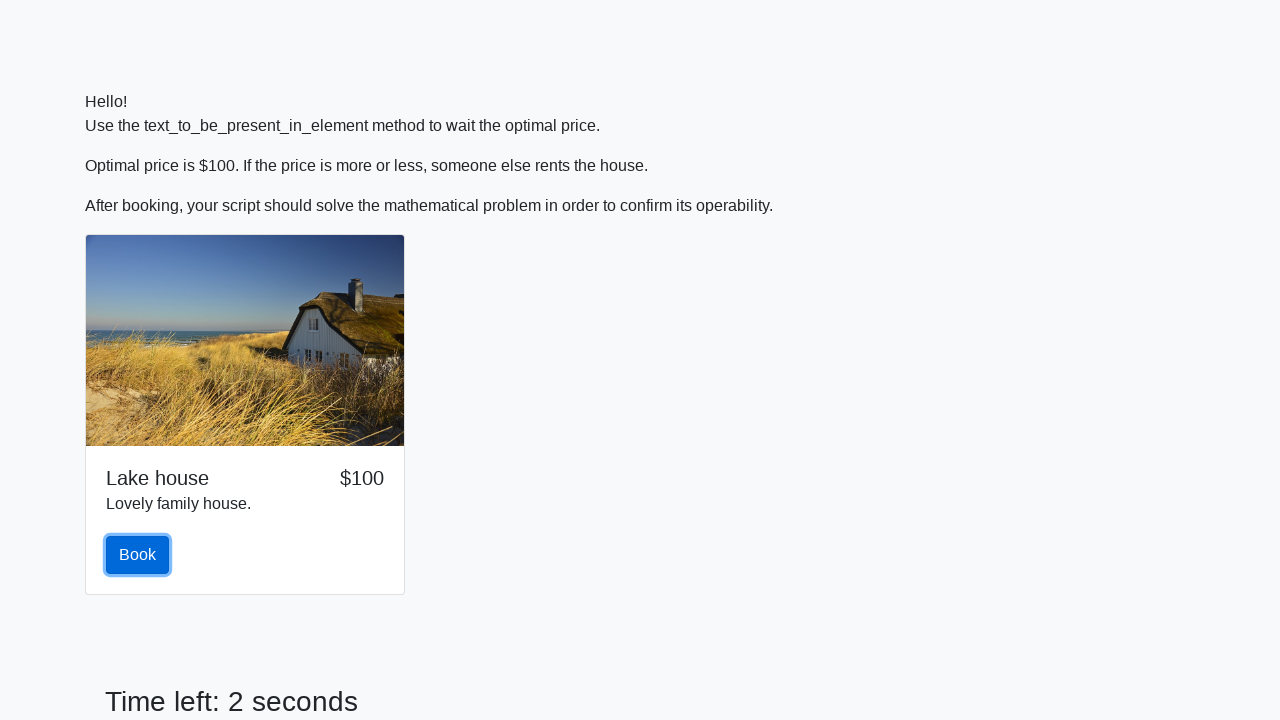

Filled answer field with calculated result on #answer
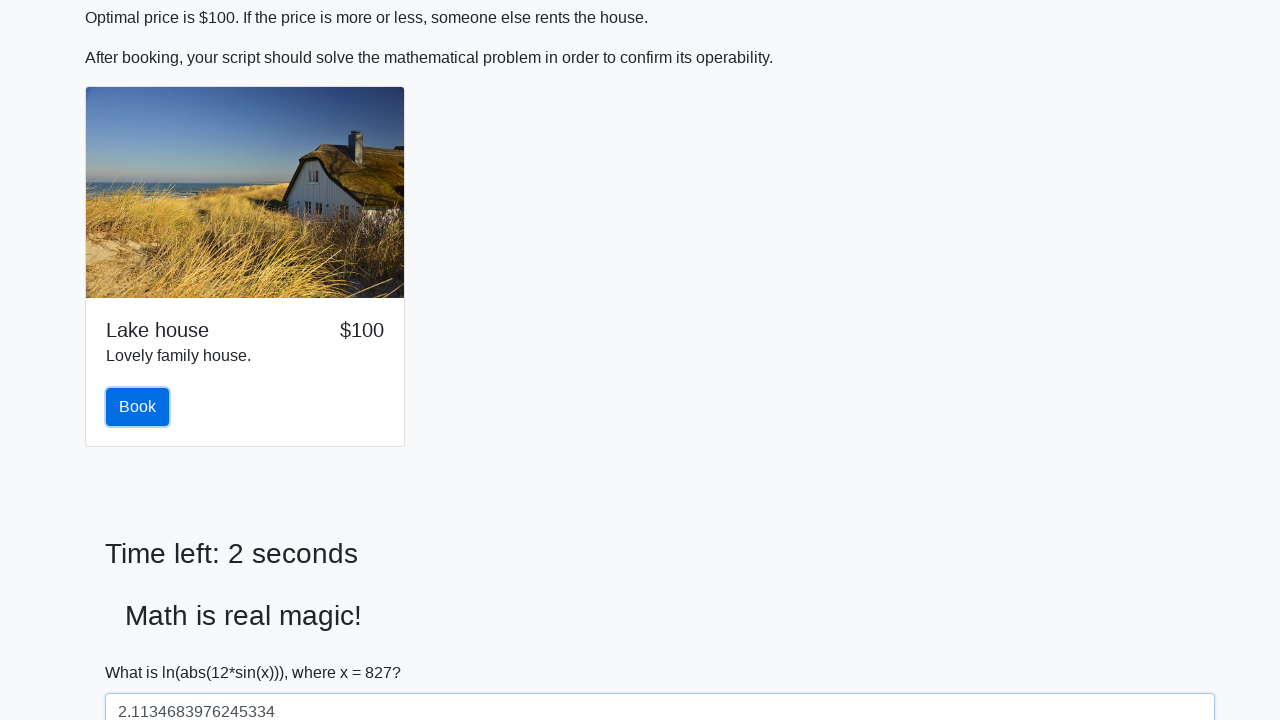

Clicked solve button to submit captcha at (143, 651) on #solve
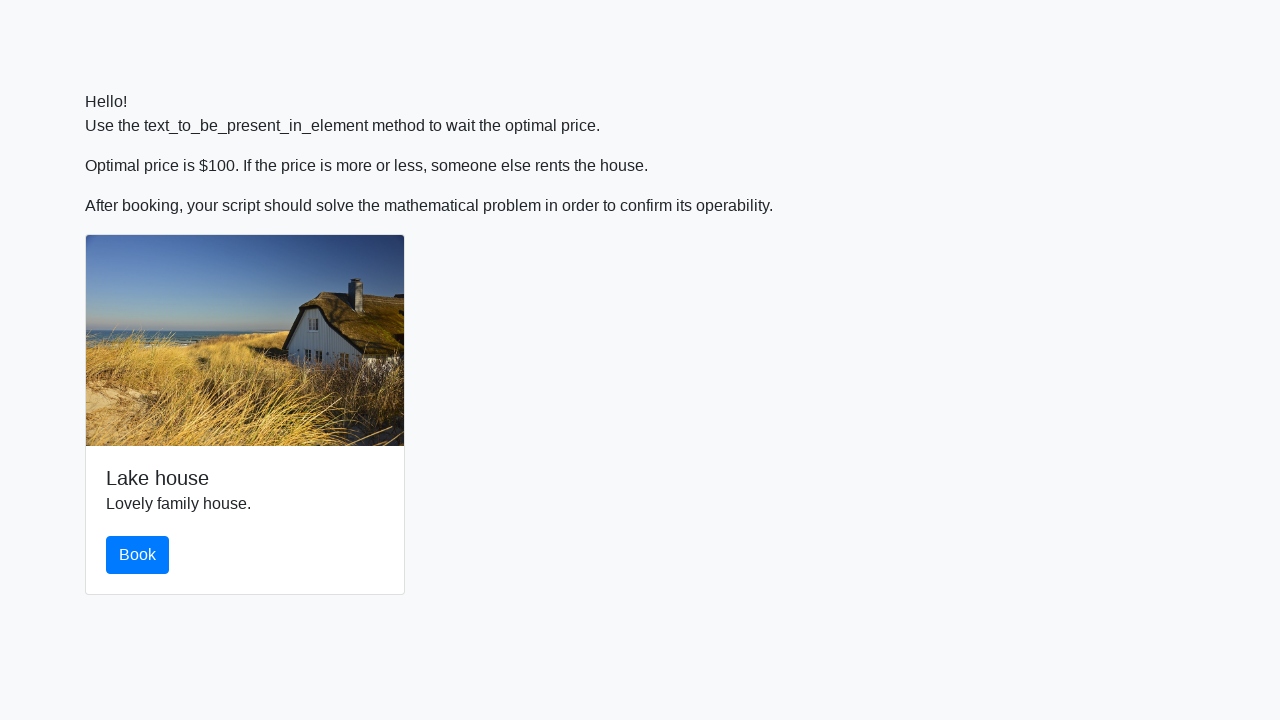

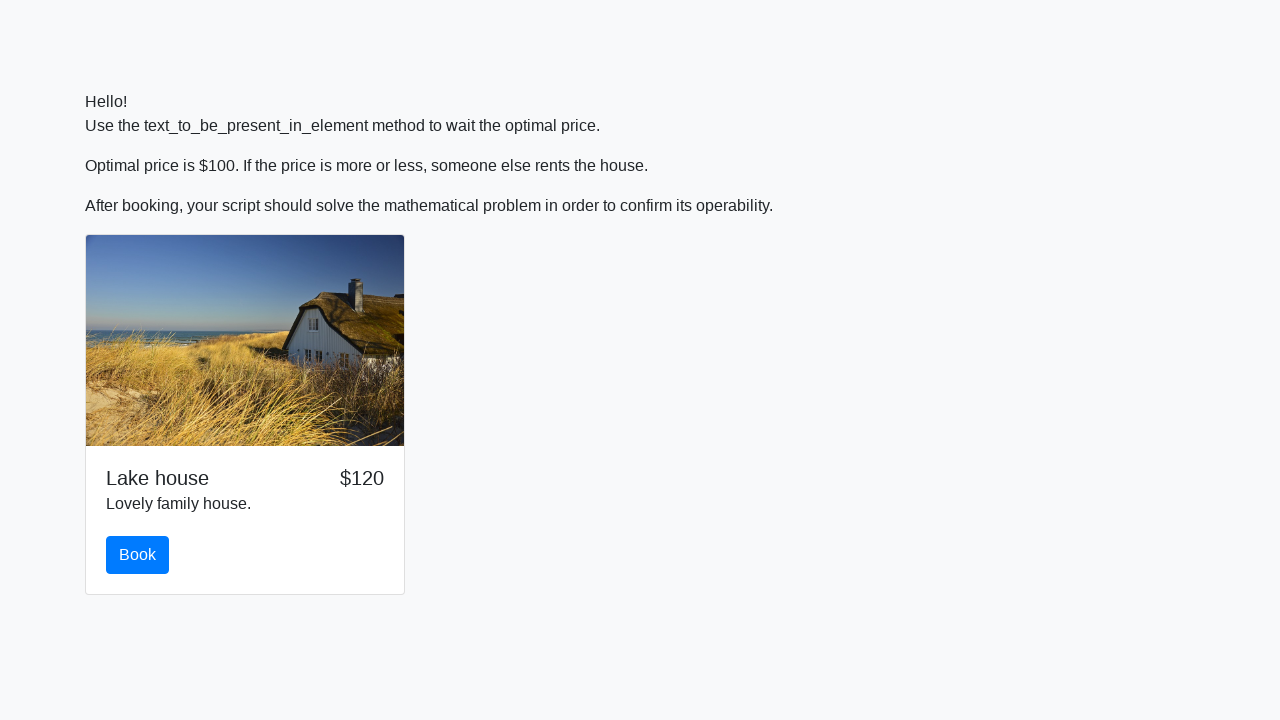